Searches for "phone" on an e-commerce site, clicks on the second product result, and verifies that the product description contains the search term

Starting URL: https://www.testotomasyonu.com

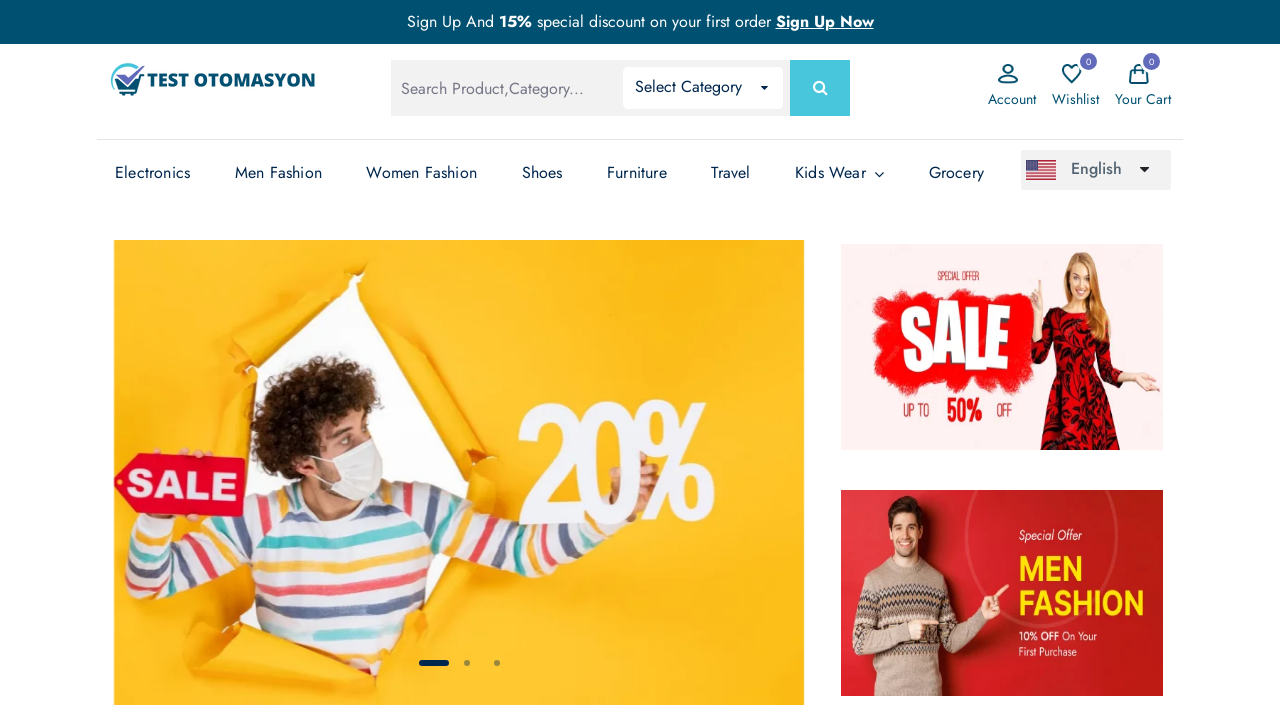

Filled search box with 'phone' on #global-search
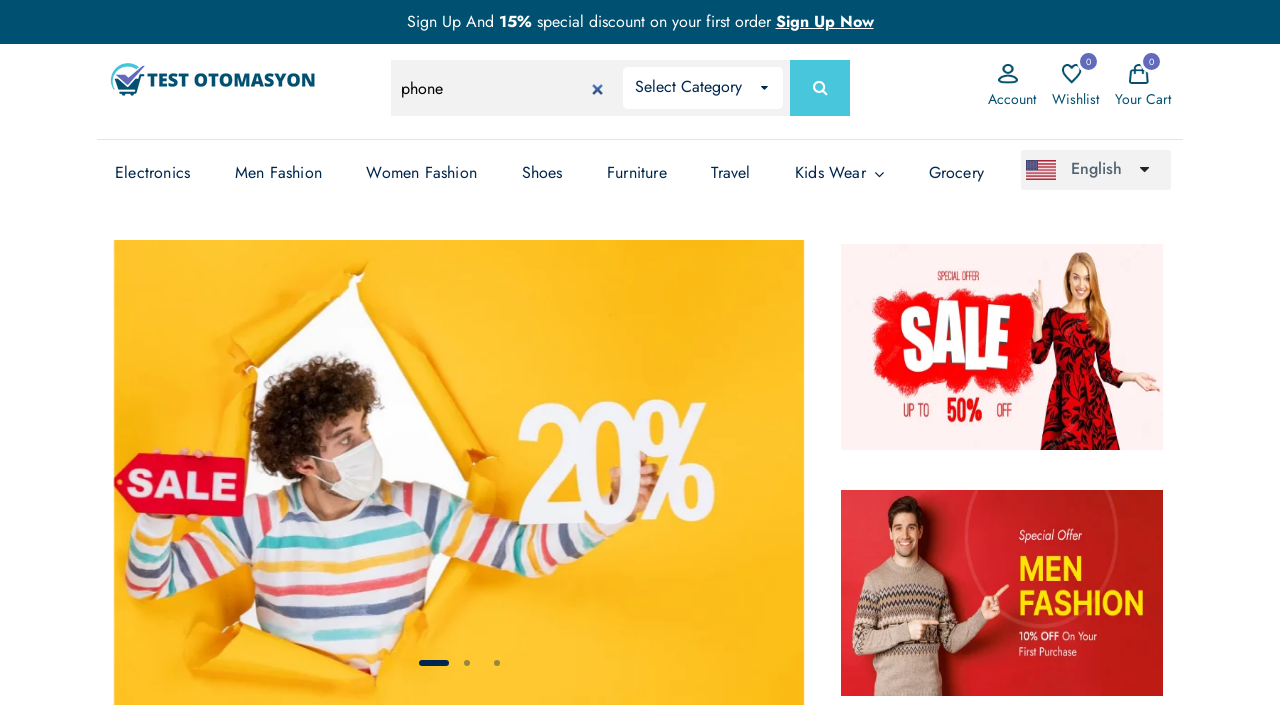

Pressed Enter to submit search on #global-search
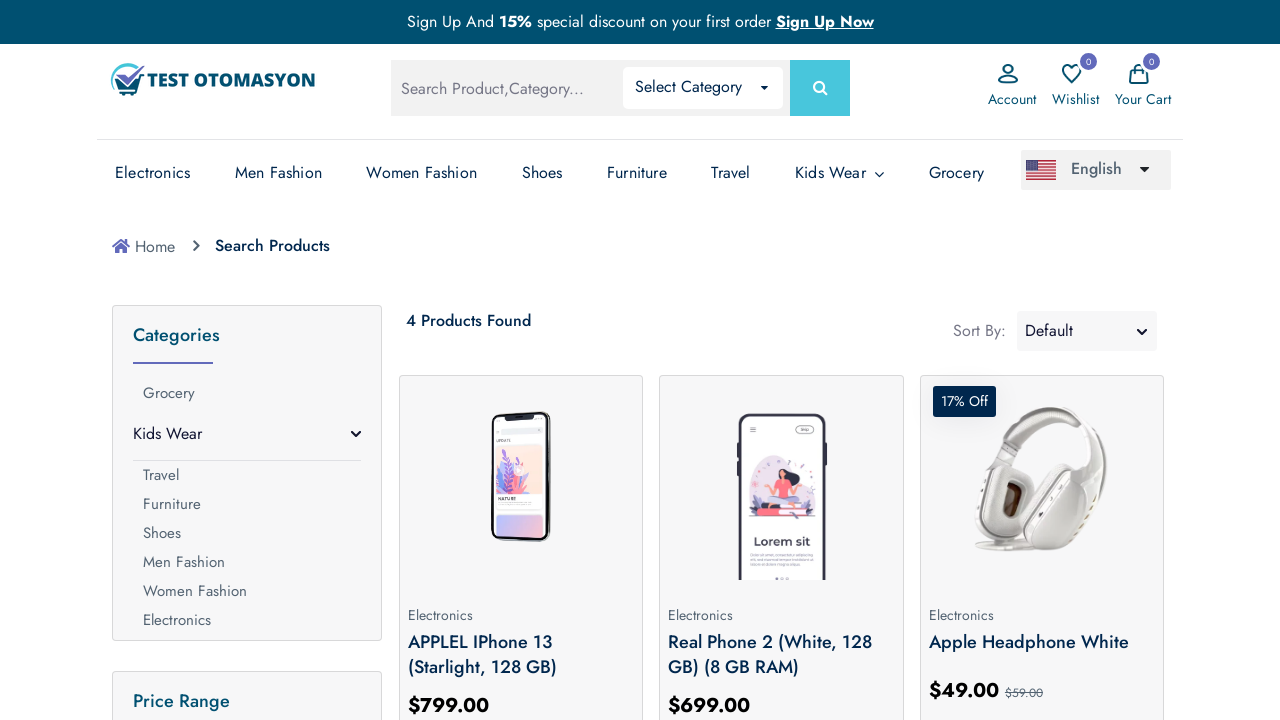

Search results loaded with product images
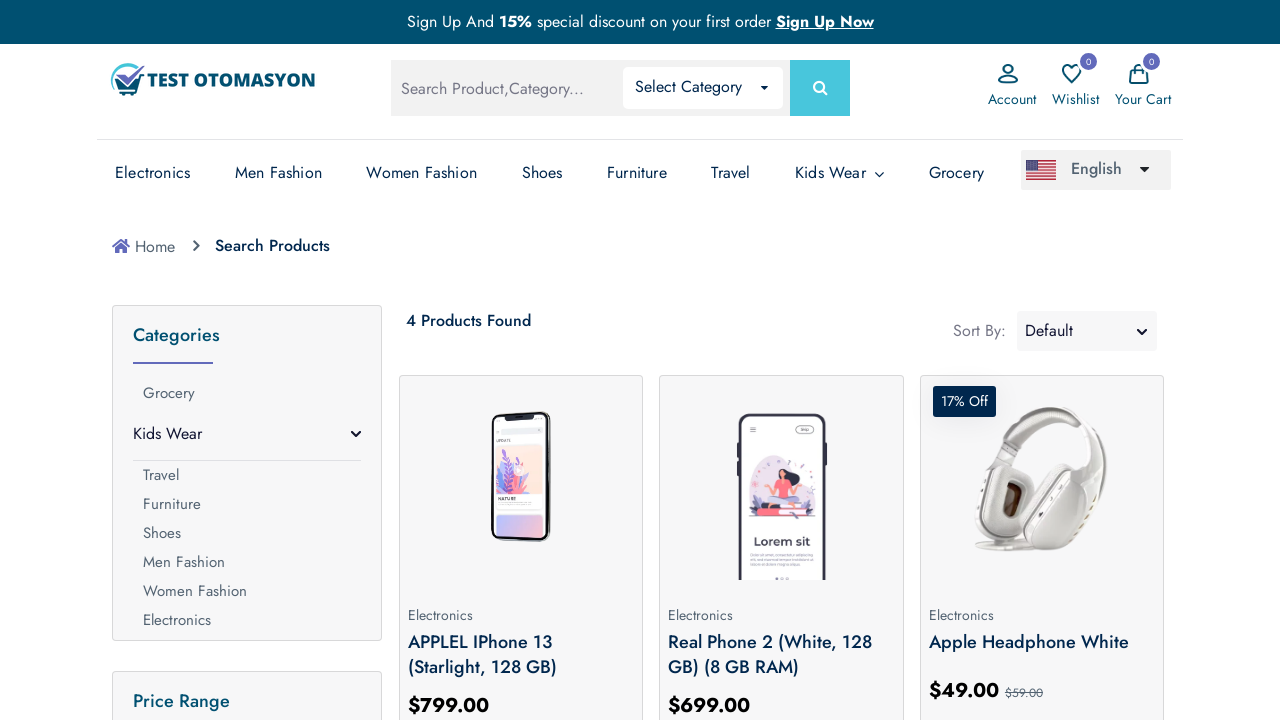

Located 4 product results
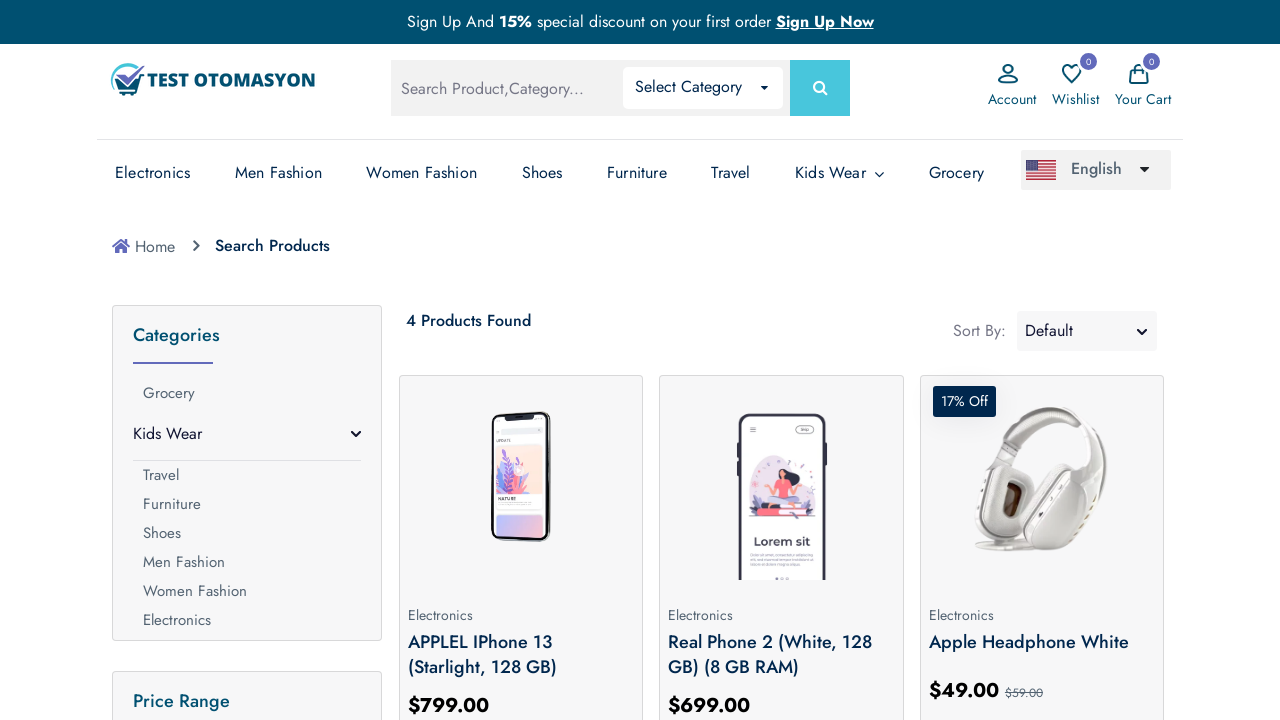

Clicked on the second product result at (782, 480) on .prod-img >> nth=1
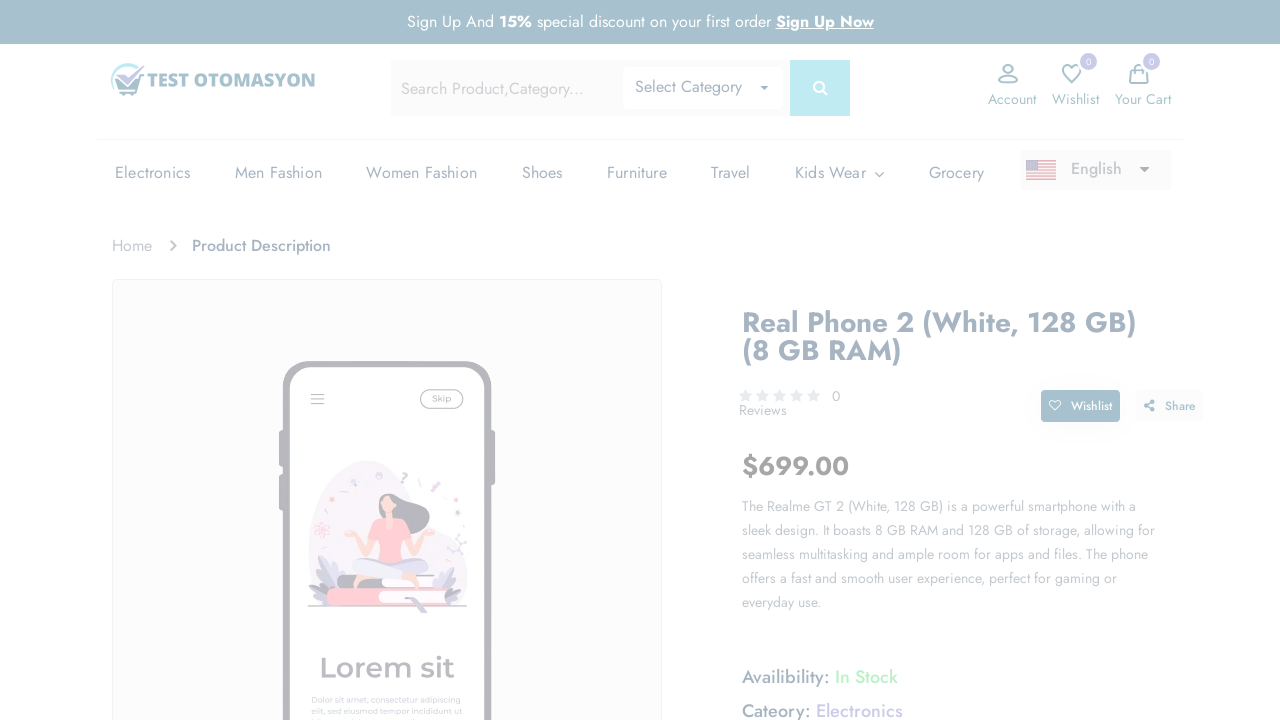

Product detail page loaded
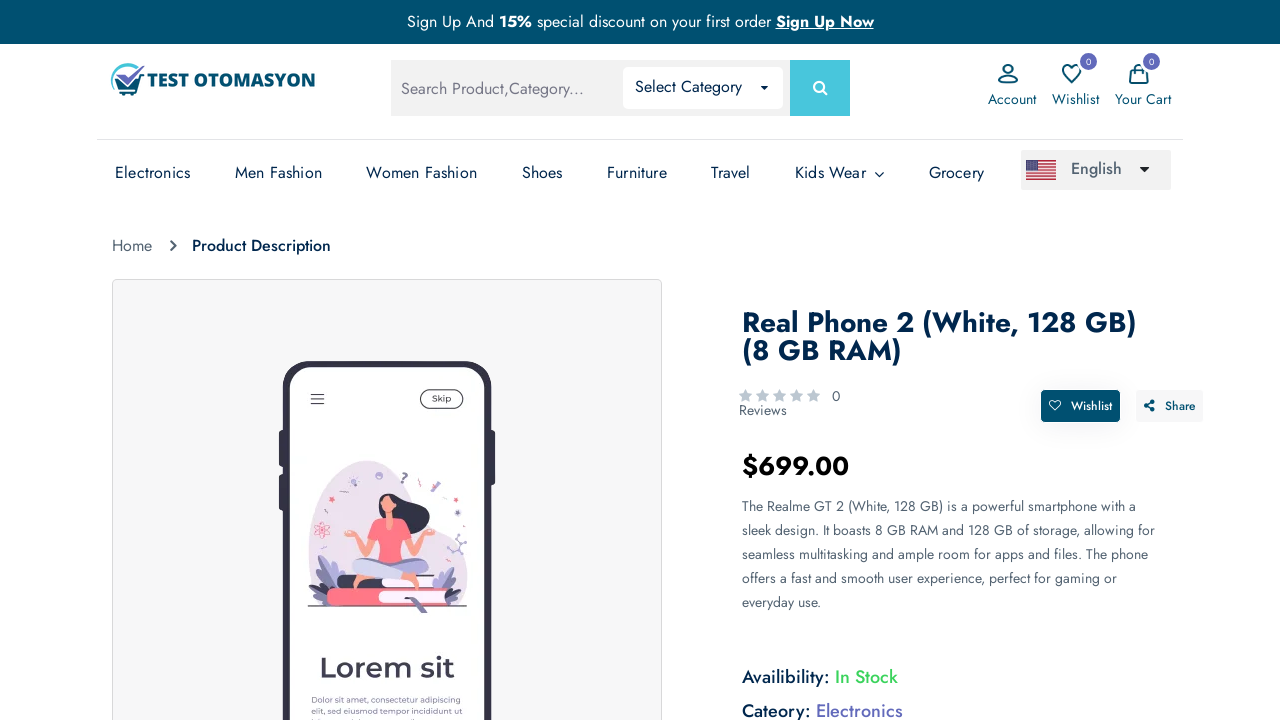

Retrieved product description text
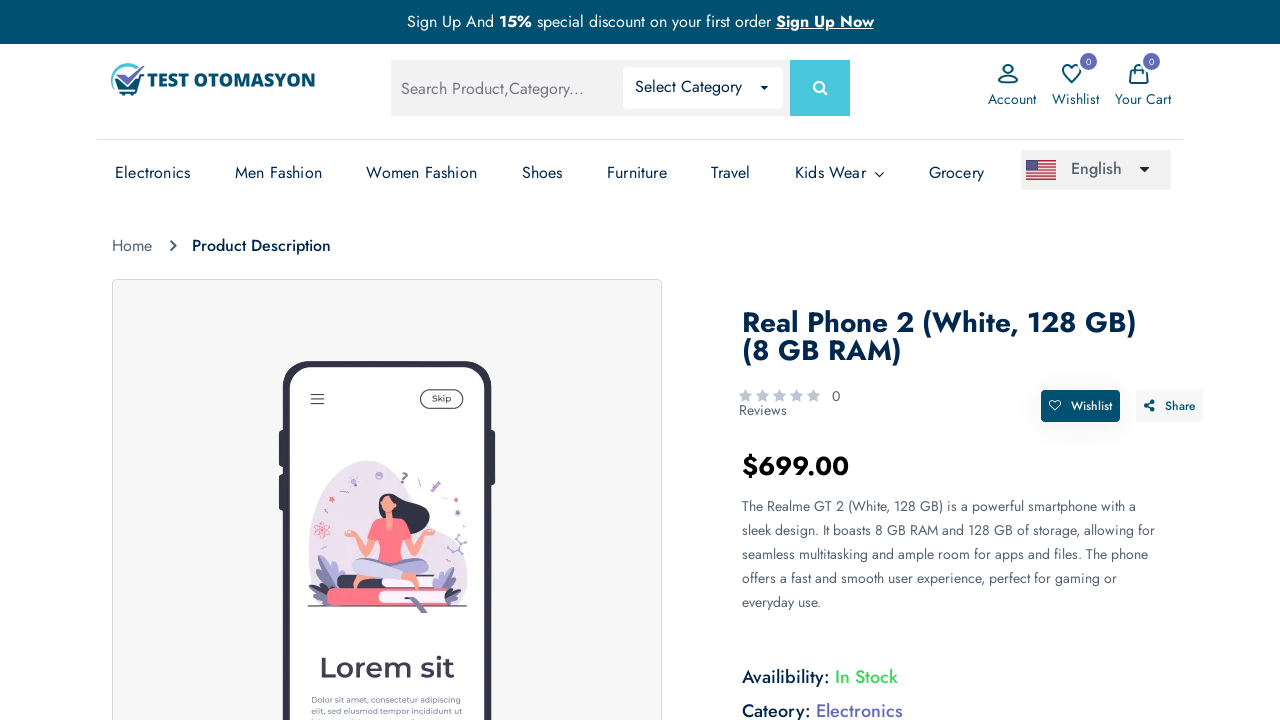

Verified that product description contains 'phone'
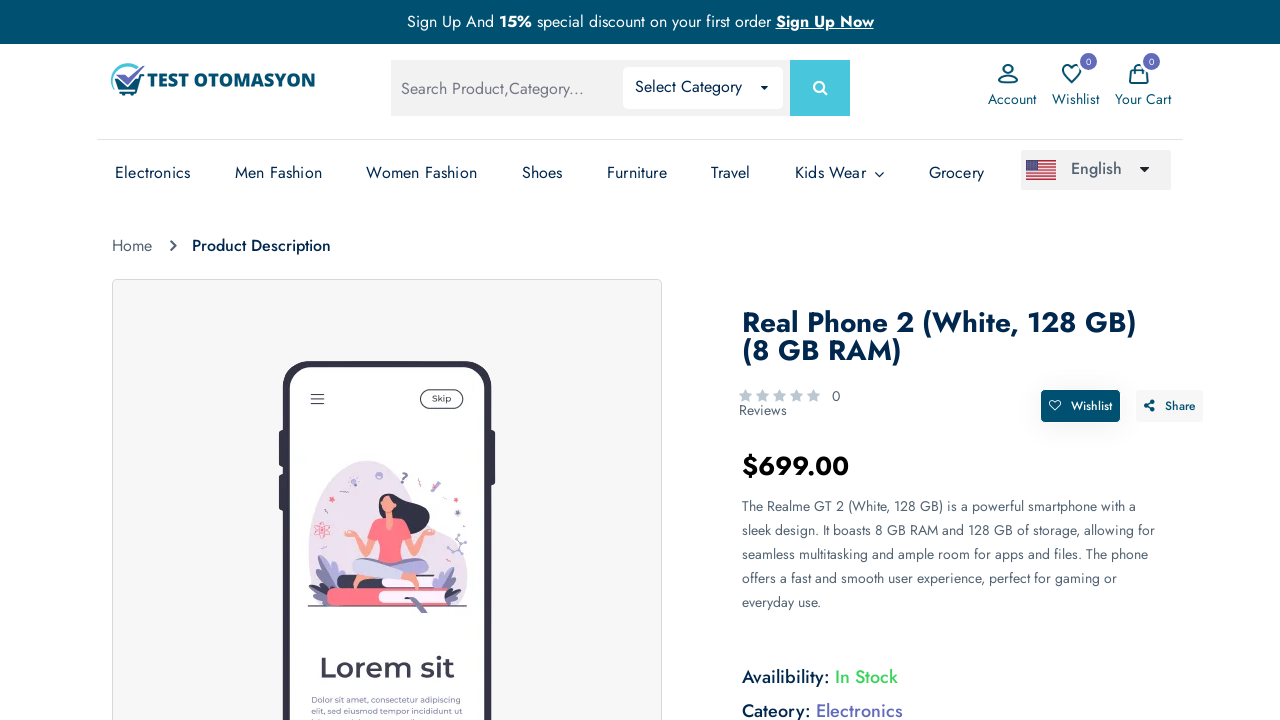

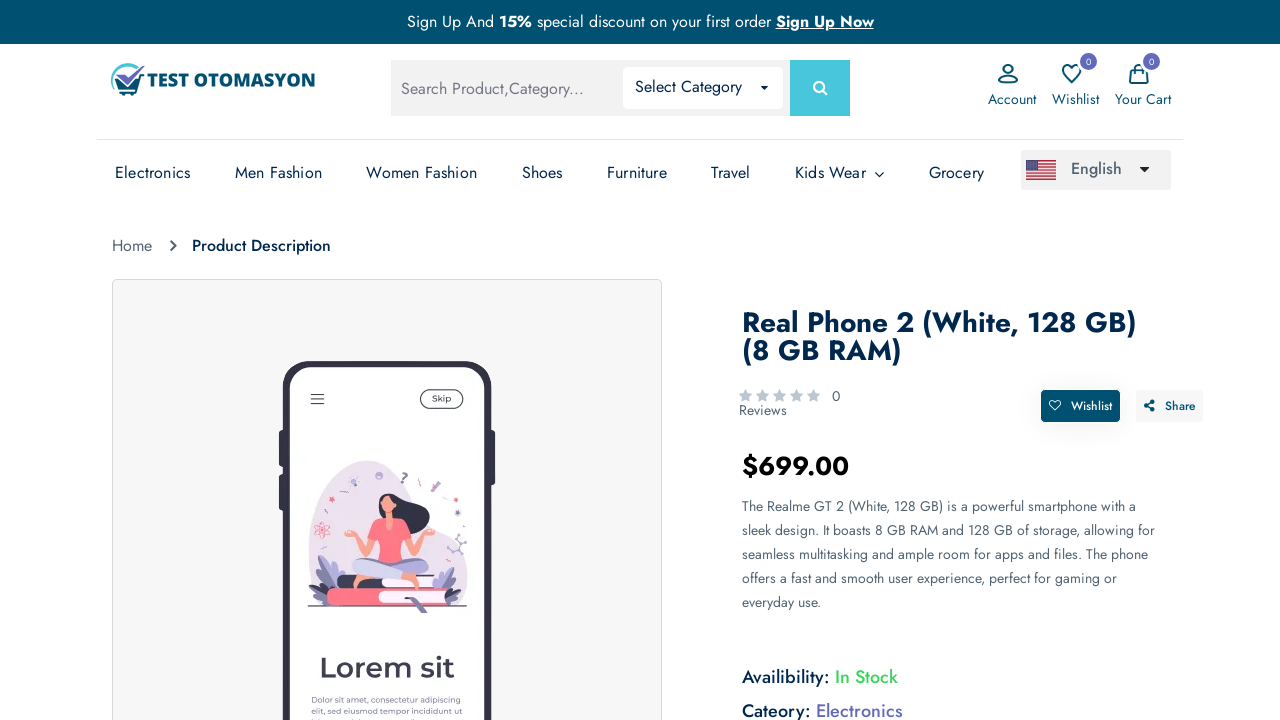